Tests dynamic element interaction by clicking a button that triggers a delayed checkbox appearance, then clicking the checkbox once it becomes available

Starting URL: https://omayo.blogspot.com/

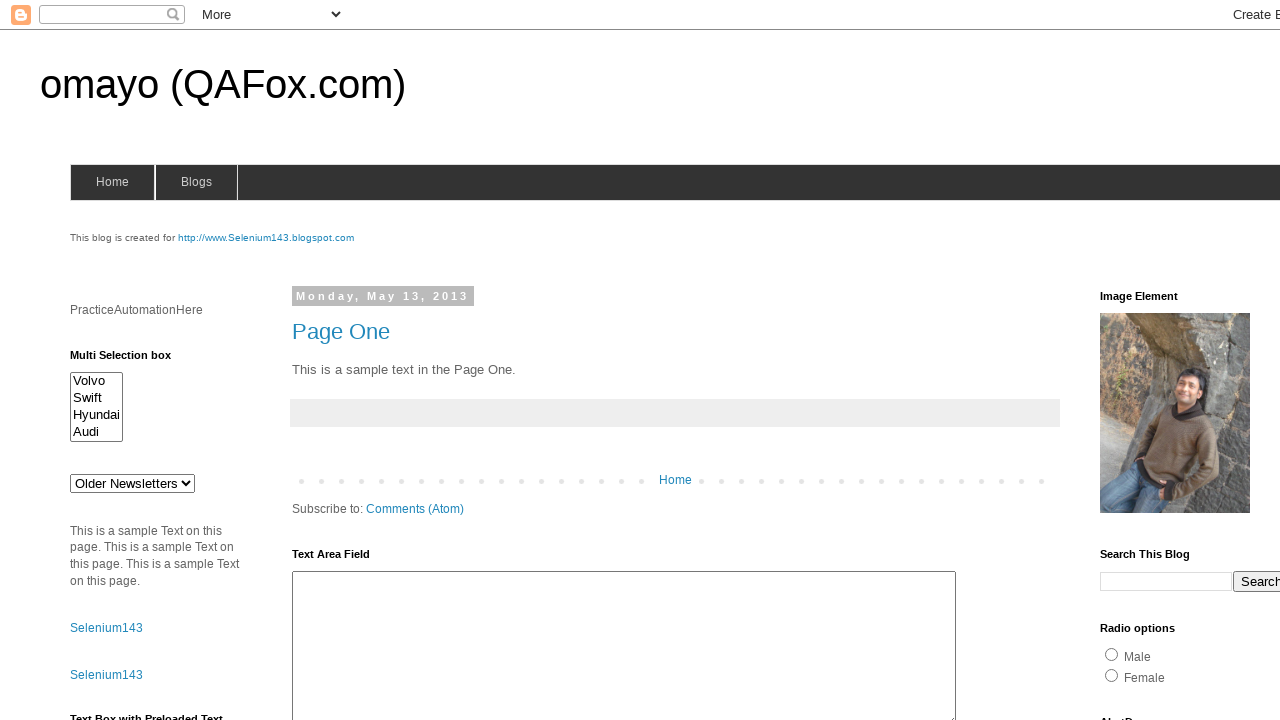

Scrolled to bottom of page
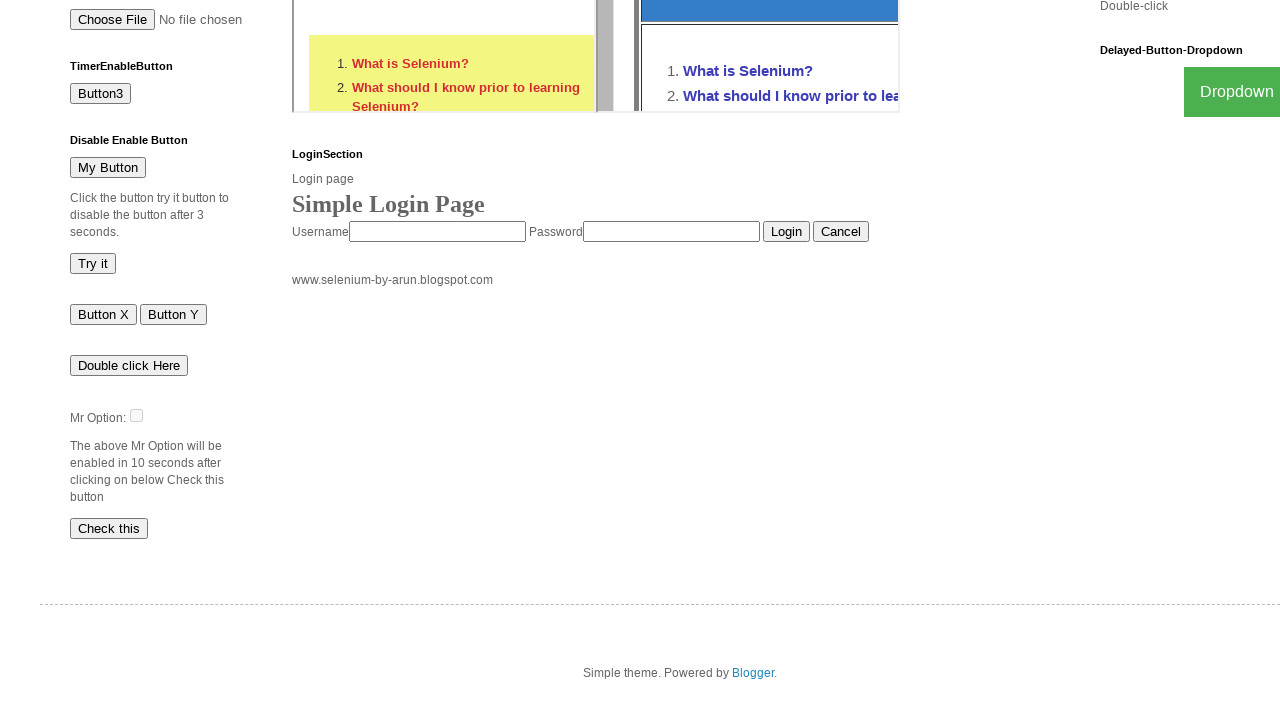

Clicked 'Check this' button to trigger delayed checkbox appearance at (109, 528) on xpath=//button[contains(text(),'Check this')]
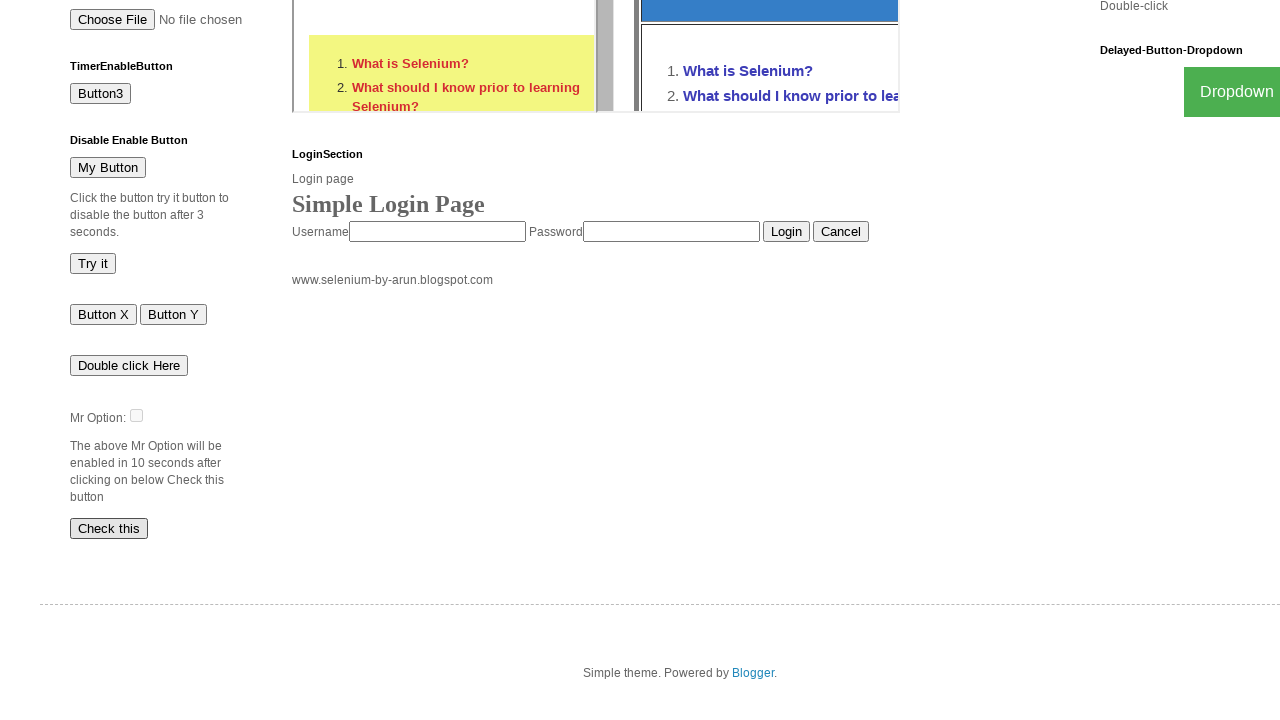

Waited for checkbox with id 'dte' to become visible
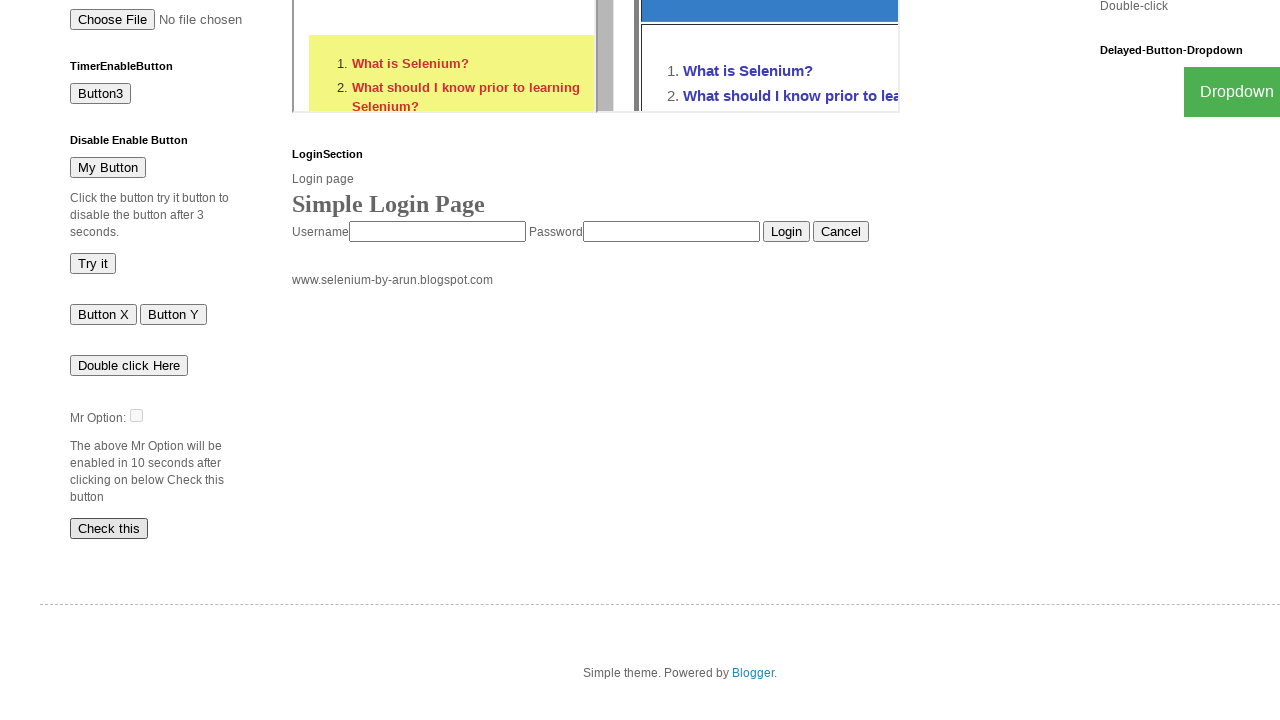

Clicked the dynamically appeared checkbox at (136, 415) on #dte
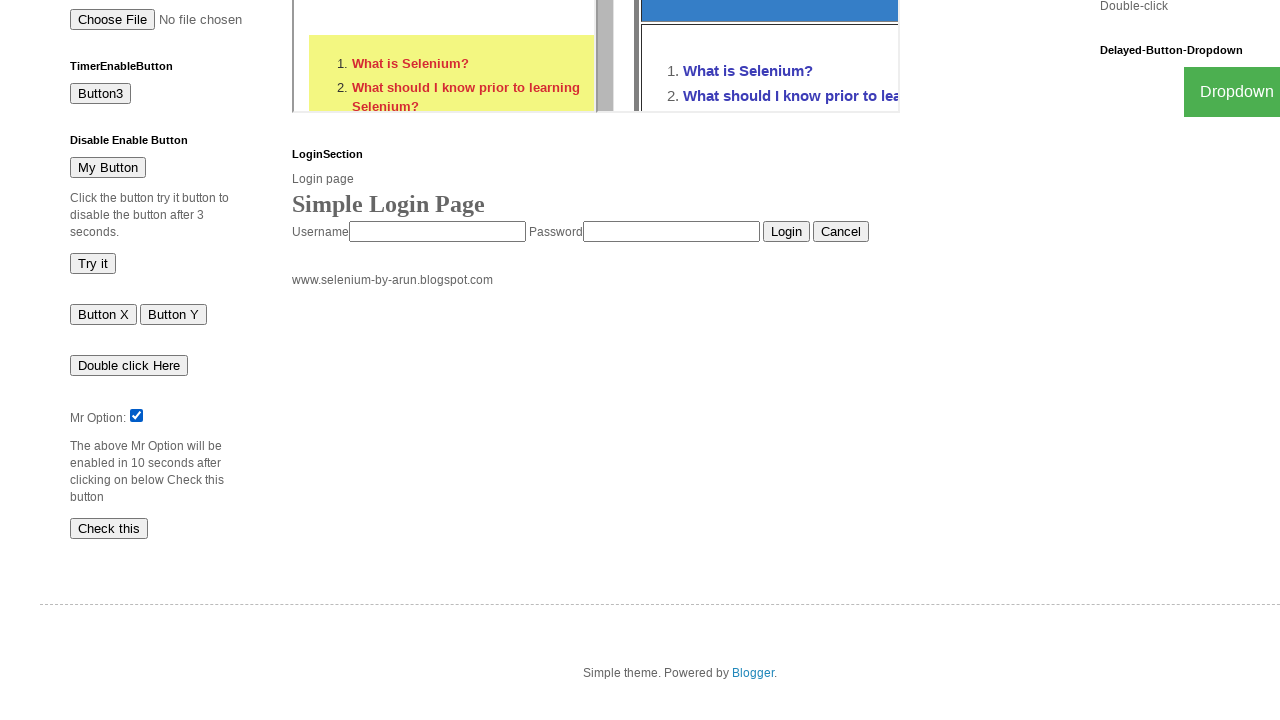

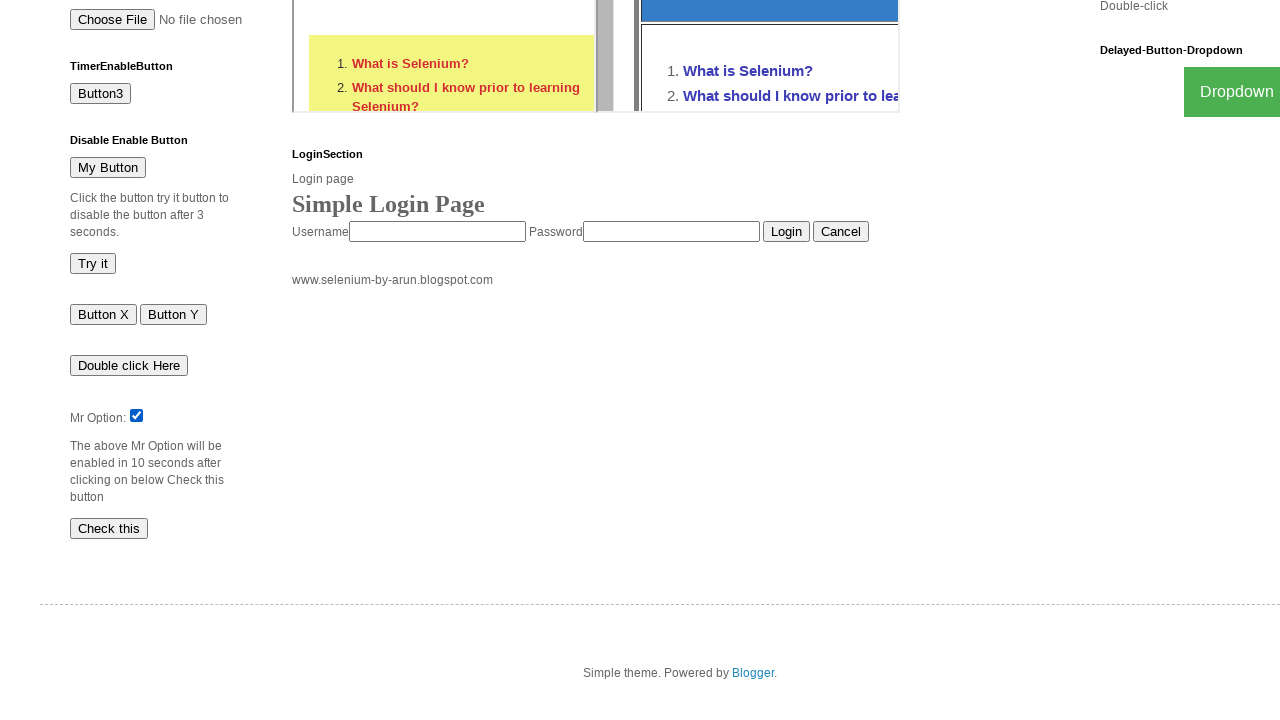